Tests that the complete all checkbox updates state when individual items are completed/cleared

Starting URL: https://demo.playwright.dev/todomvc

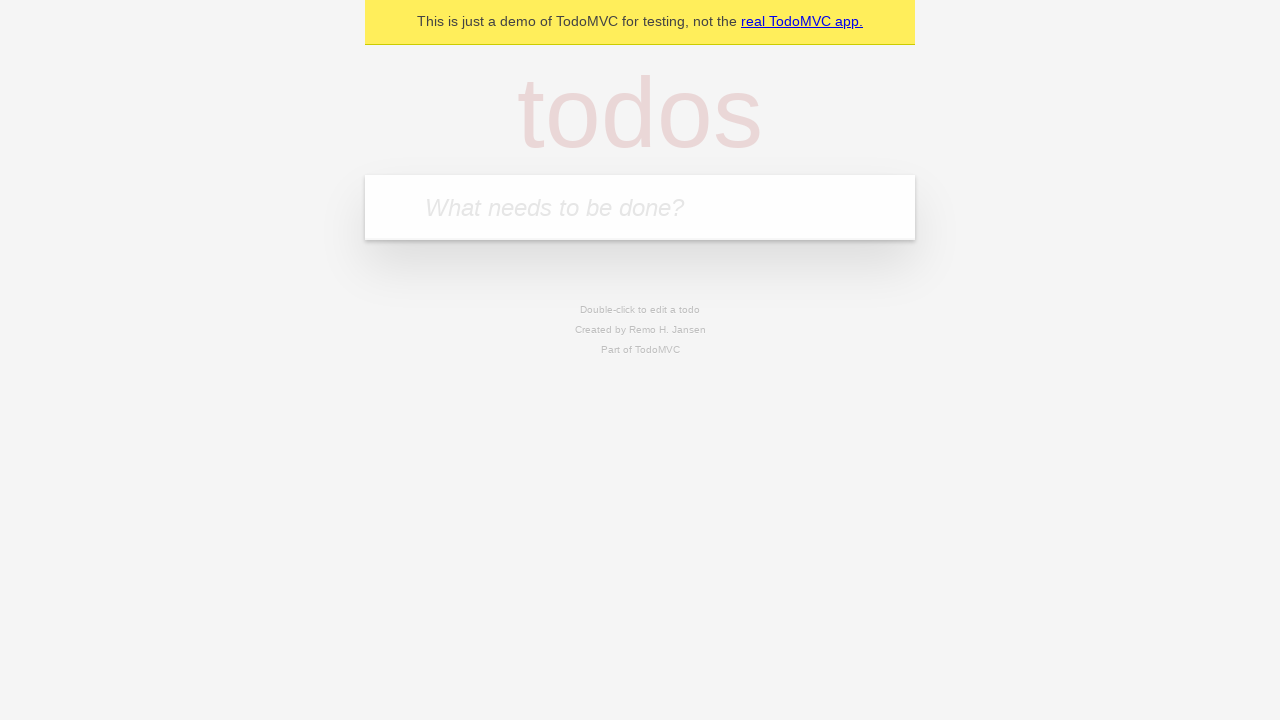

Filled first todo field with 'buy some cheese' on internal:attr=[placeholder="What needs to be done?"i]
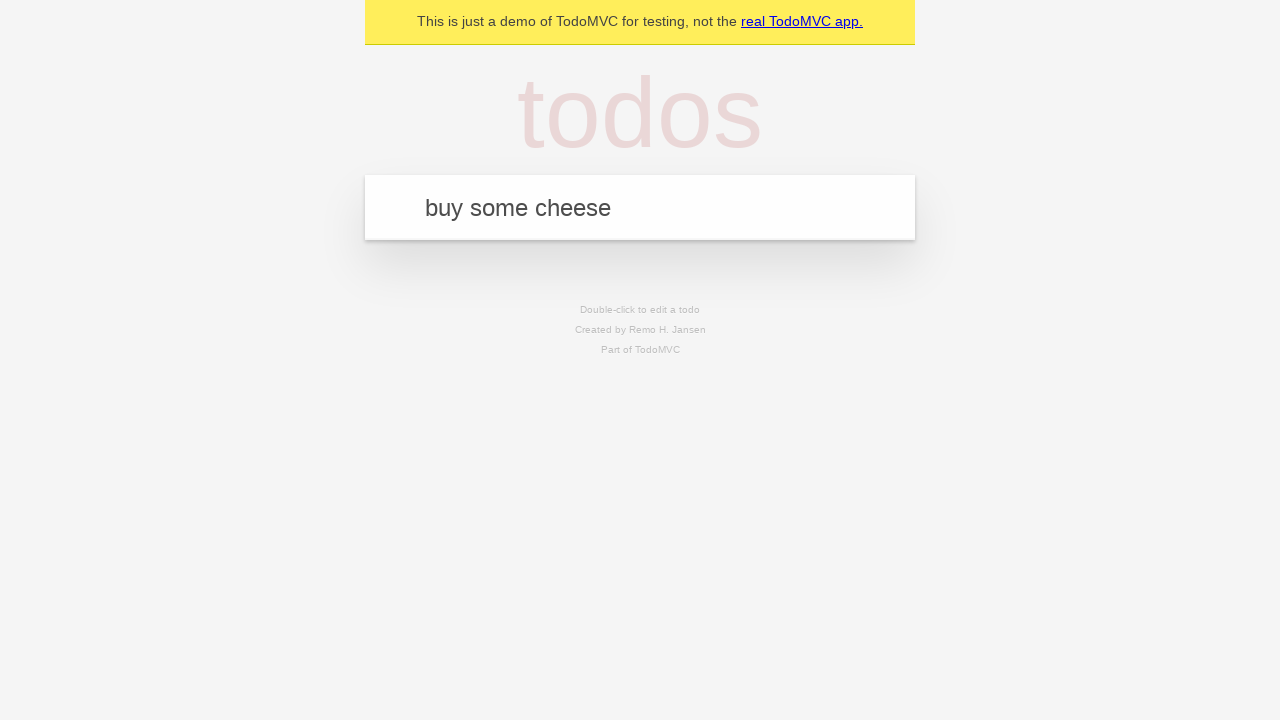

Pressed Enter to add first todo on internal:attr=[placeholder="What needs to be done?"i]
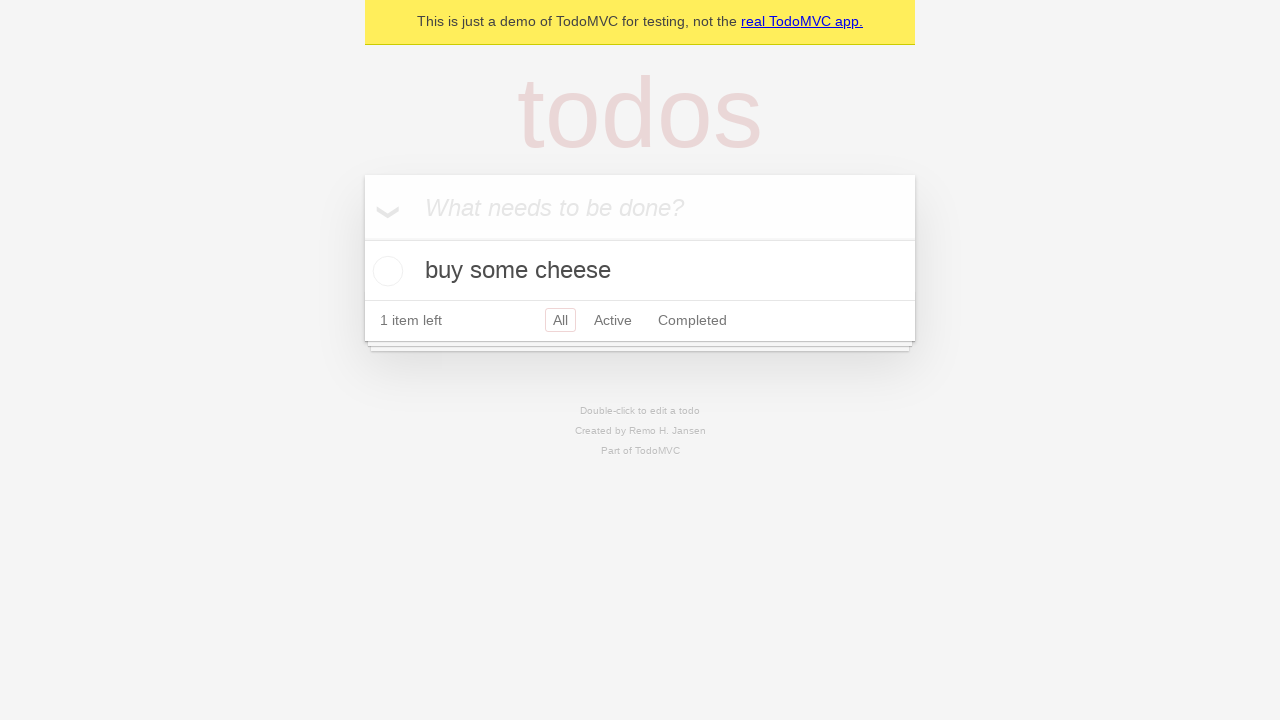

Filled second todo field with 'feed the cat' on internal:attr=[placeholder="What needs to be done?"i]
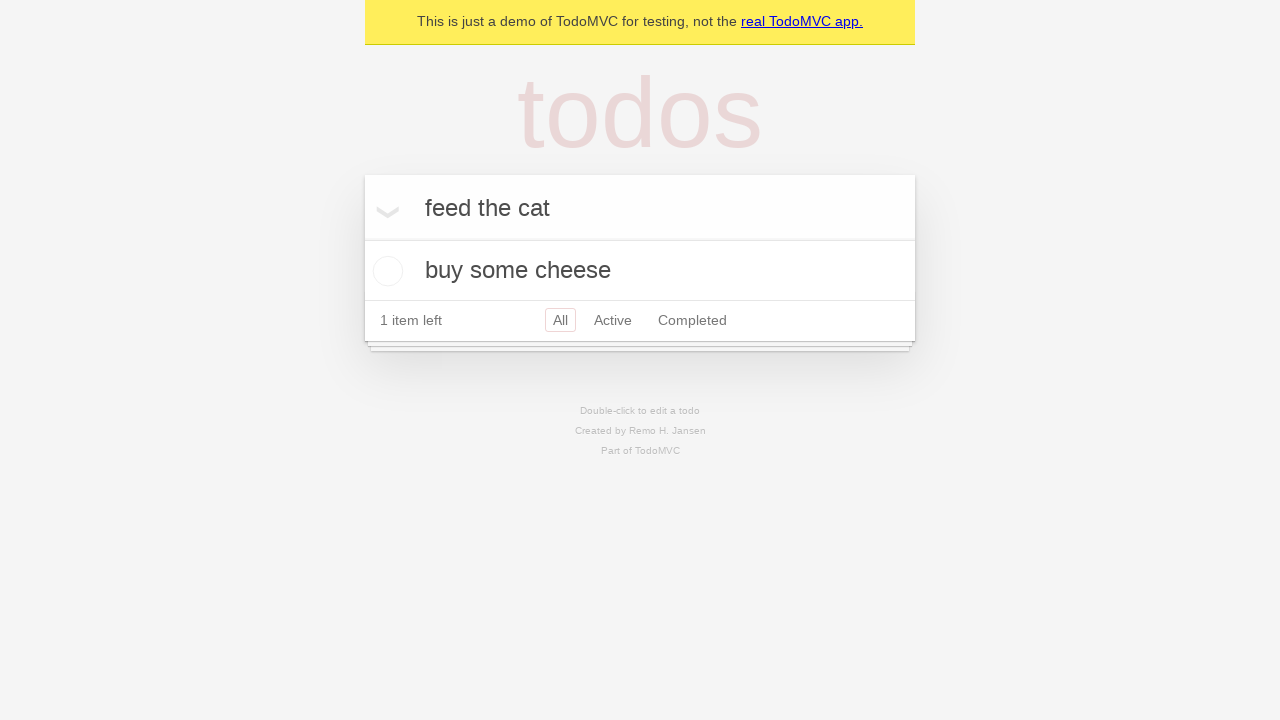

Pressed Enter to add second todo on internal:attr=[placeholder="What needs to be done?"i]
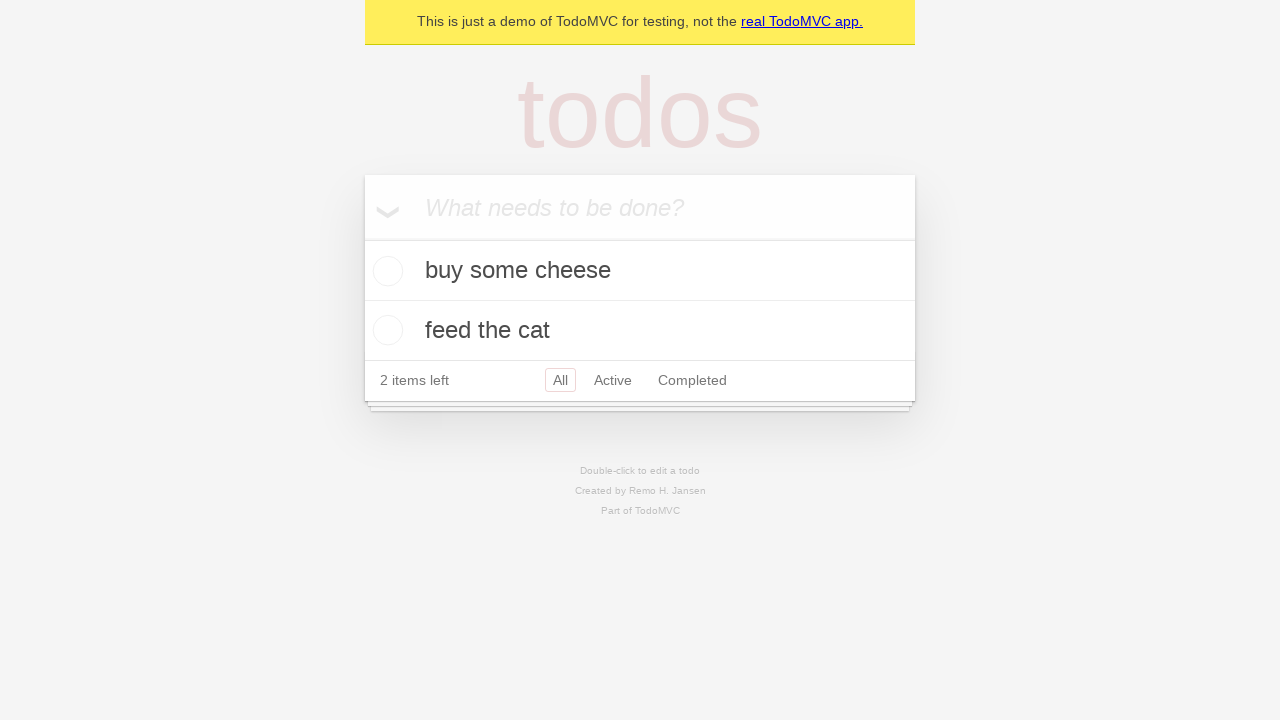

Filled third todo field with 'book a doctors appointment' on internal:attr=[placeholder="What needs to be done?"i]
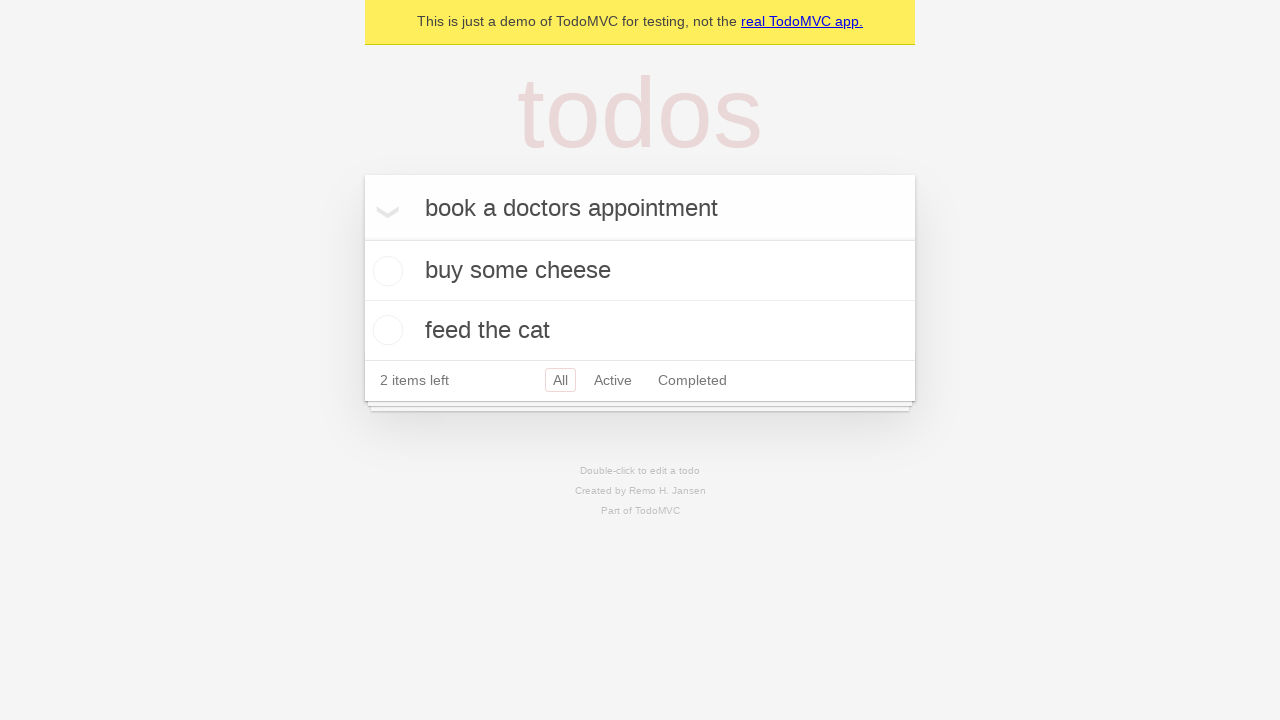

Pressed Enter to add third todo on internal:attr=[placeholder="What needs to be done?"i]
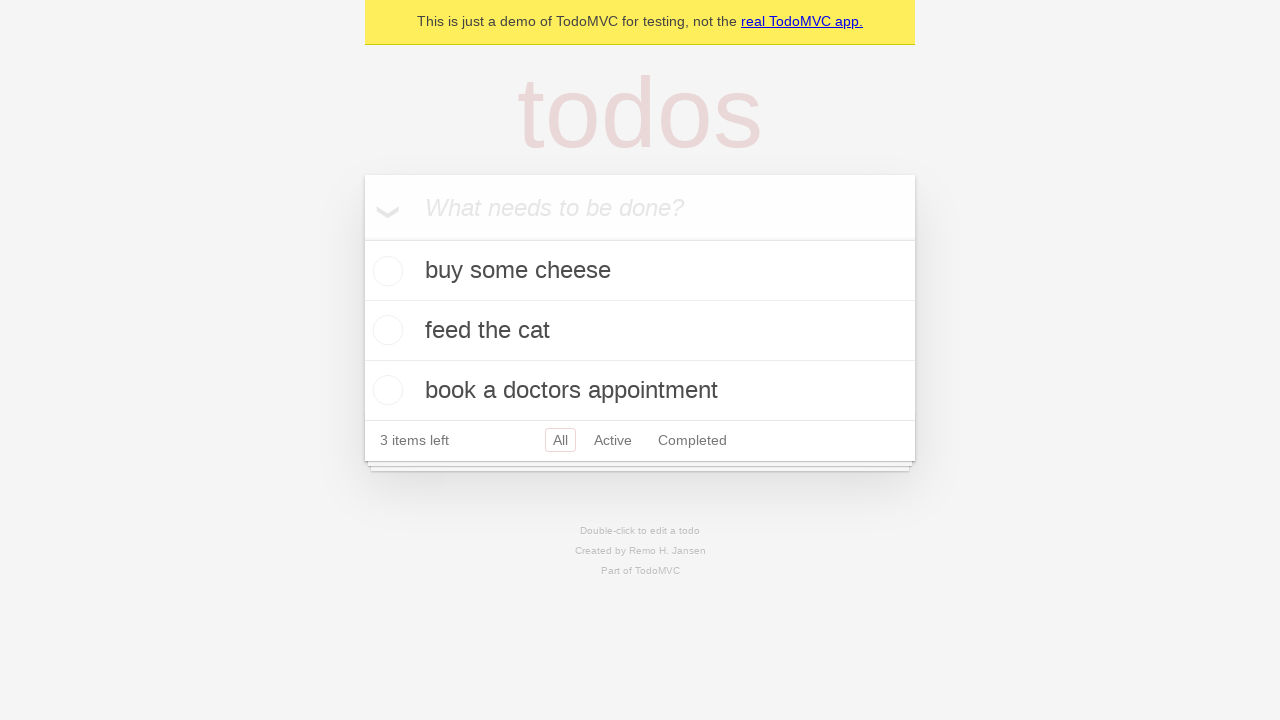

Clicked 'Mark all as complete' checkbox to mark all todos as complete at (362, 238) on internal:label="Mark all as complete"i
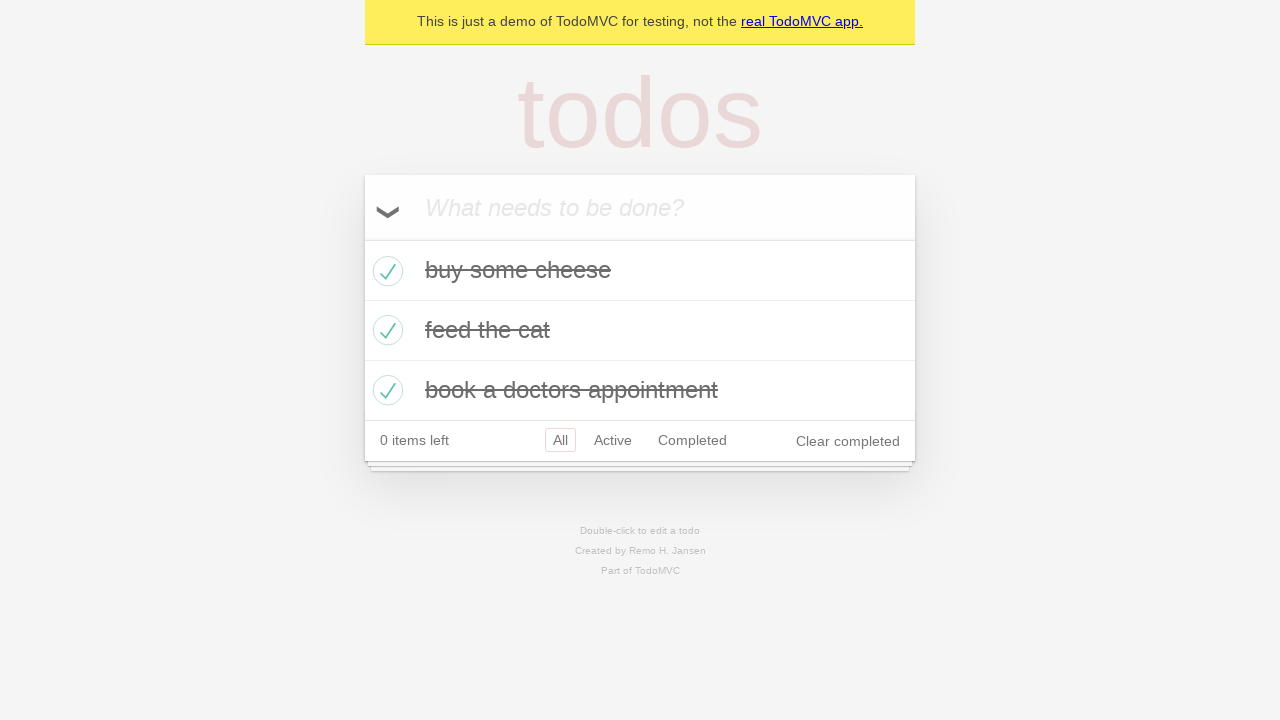

Unchecked the first todo to mark it as incomplete at (385, 271) on internal:testid=[data-testid="todo-item"s] >> nth=0 >> internal:role=checkbox
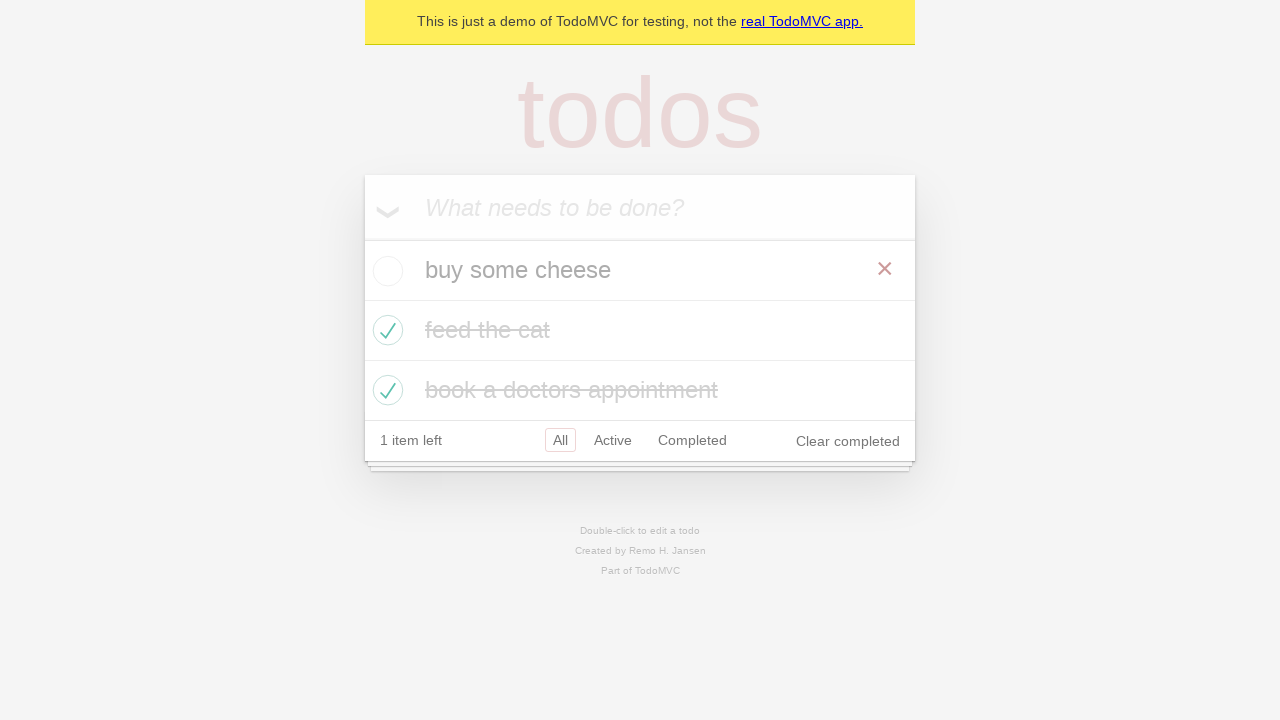

Checked the first todo again to mark it as complete at (385, 271) on internal:testid=[data-testid="todo-item"s] >> nth=0 >> internal:role=checkbox
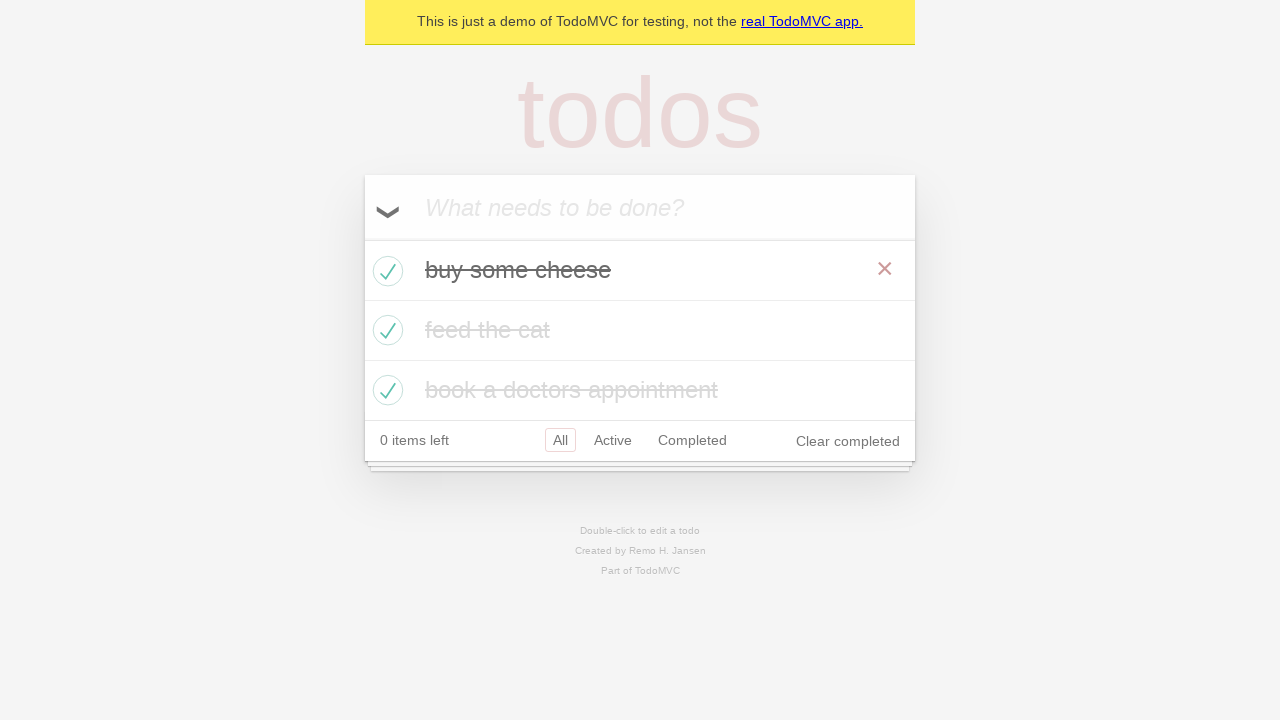

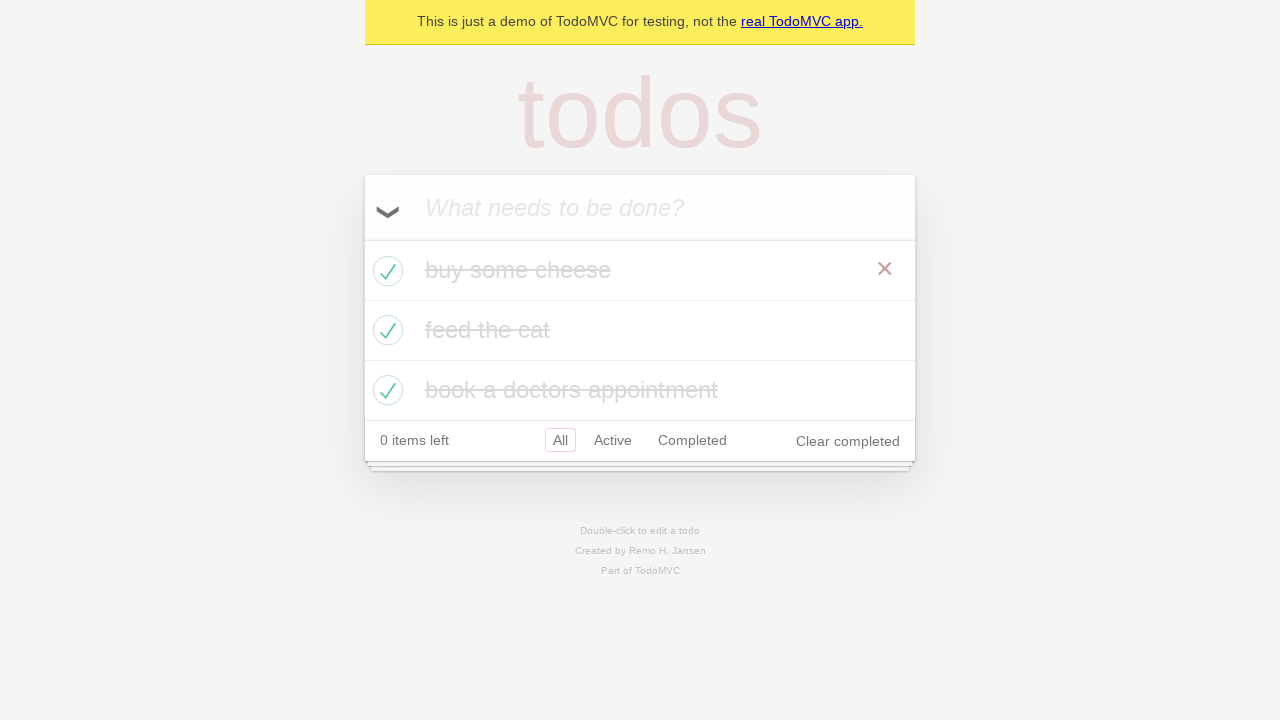